Navigates to the Automation Practice page and clicks on the broken link element to test link navigation behavior

Starting URL: https://www.rahulshettyacademy.com/AutomationPractice/

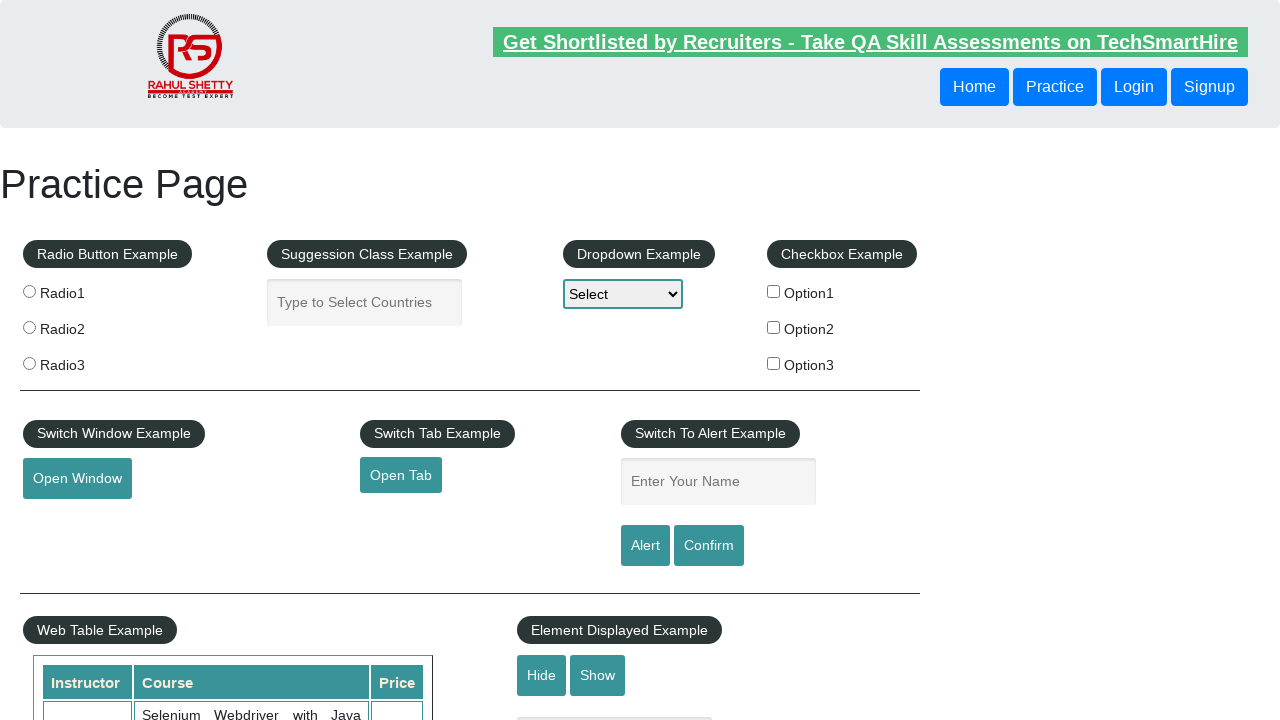

Navigated to Automation Practice page
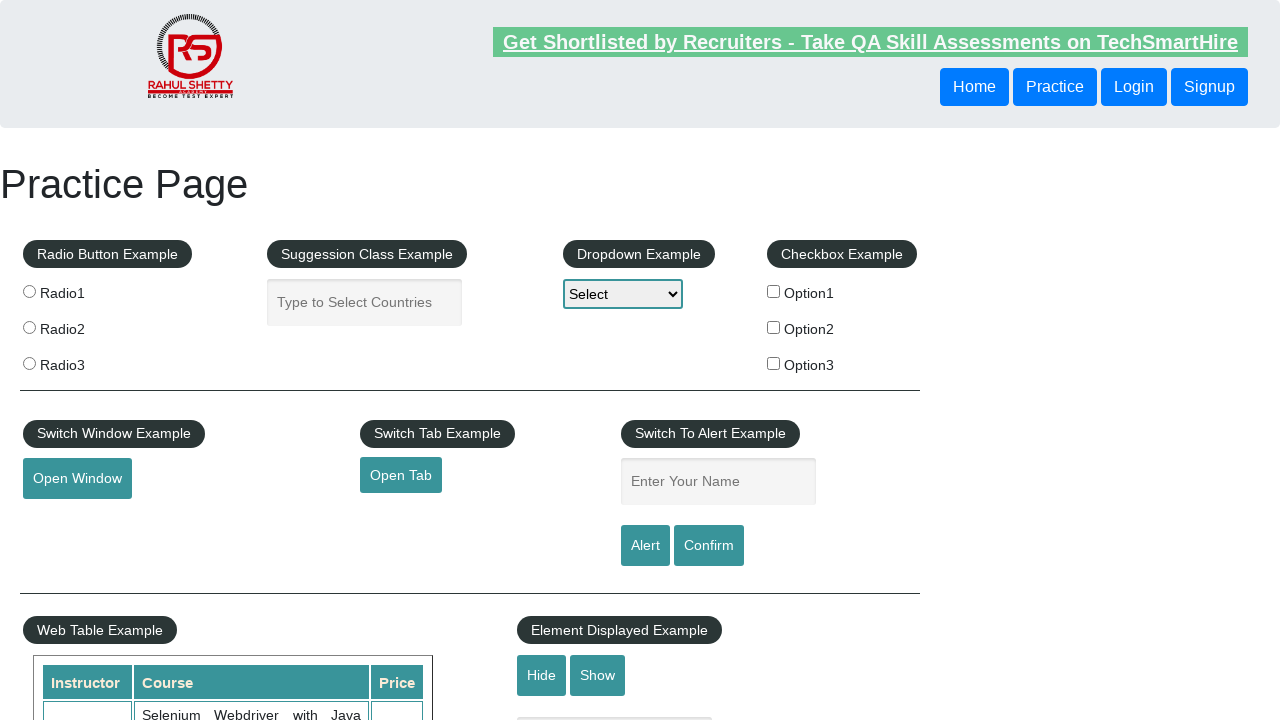

Broken link element loaded on the page
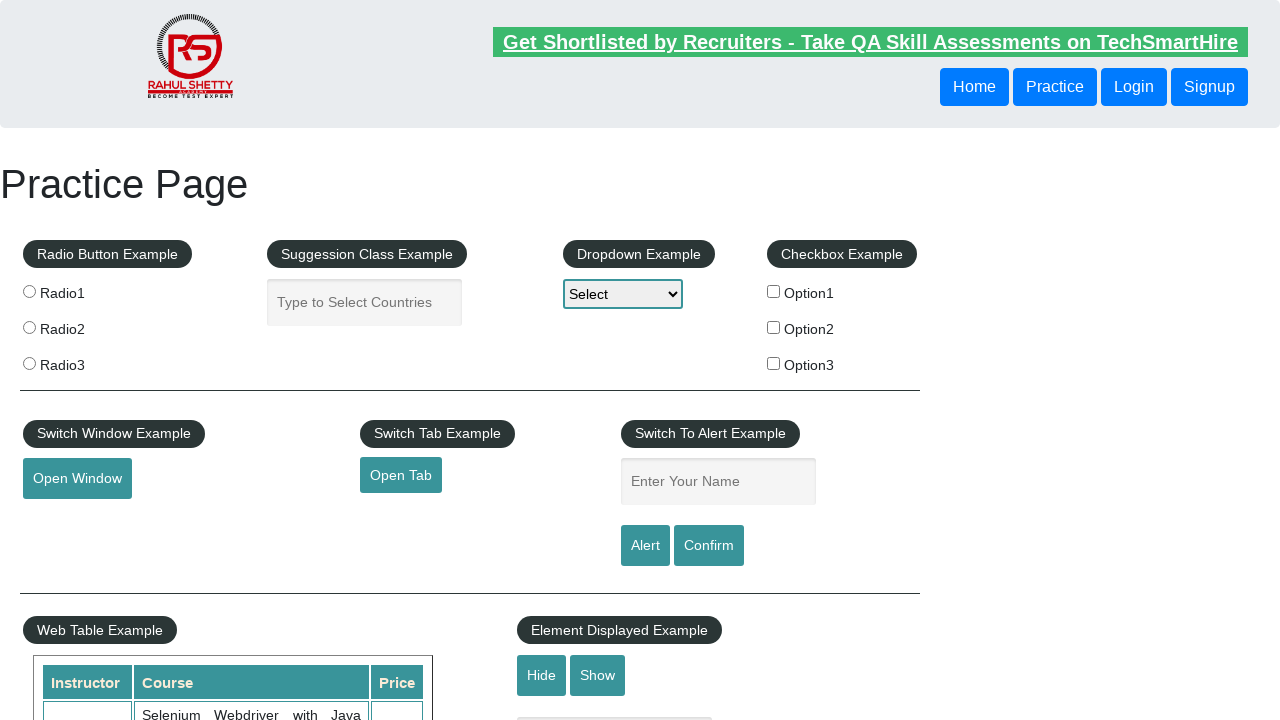

Clicked on the broken link element at (473, 520) on a[href*='brokenlink']
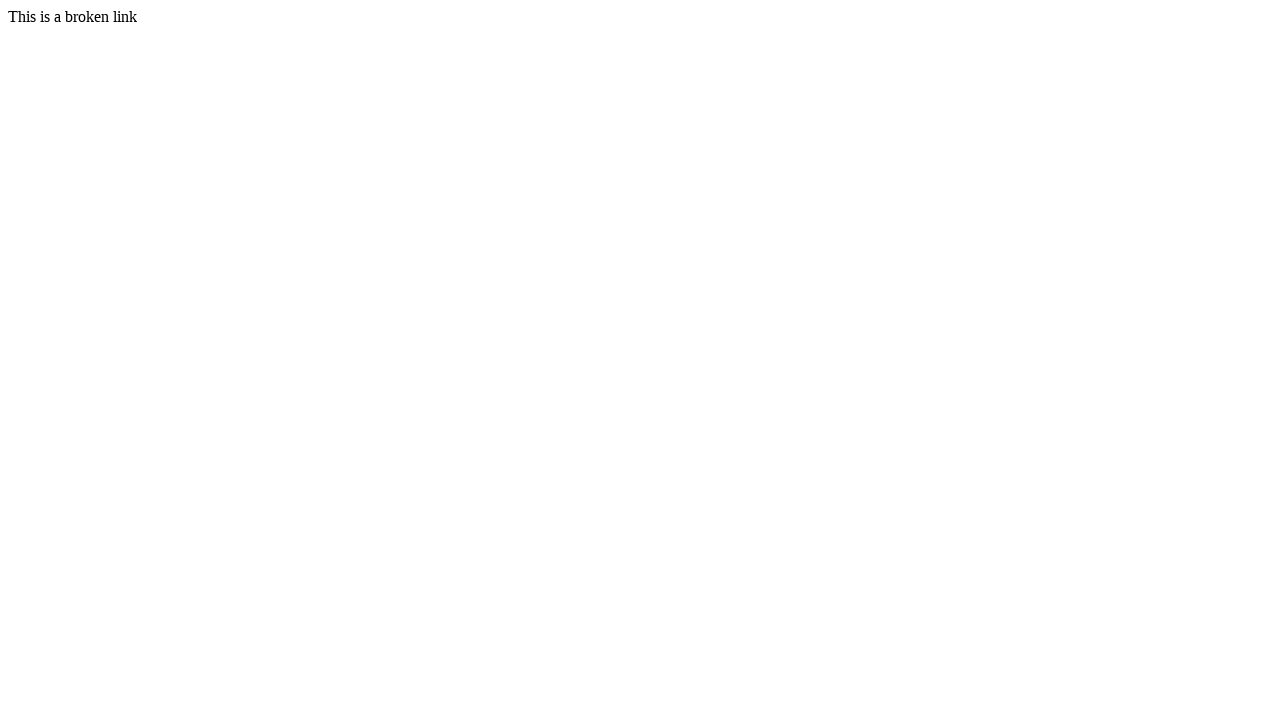

Page settled after clicking broken link (networkidle)
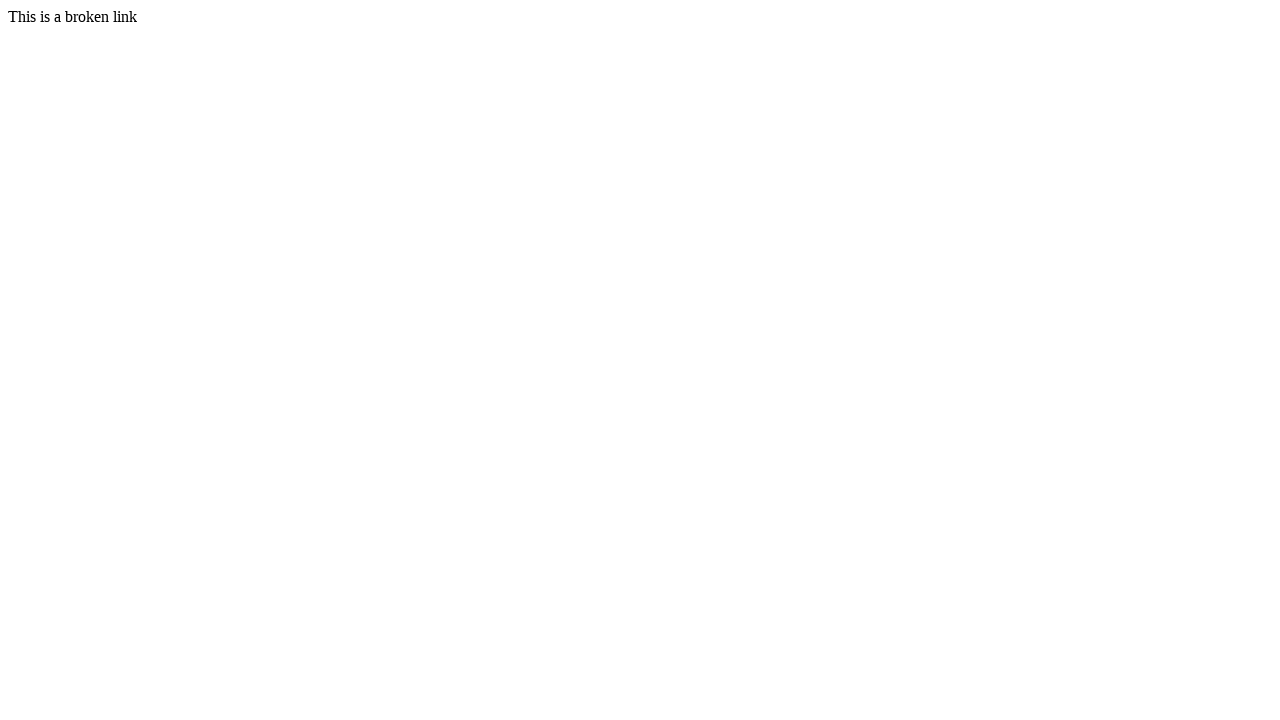

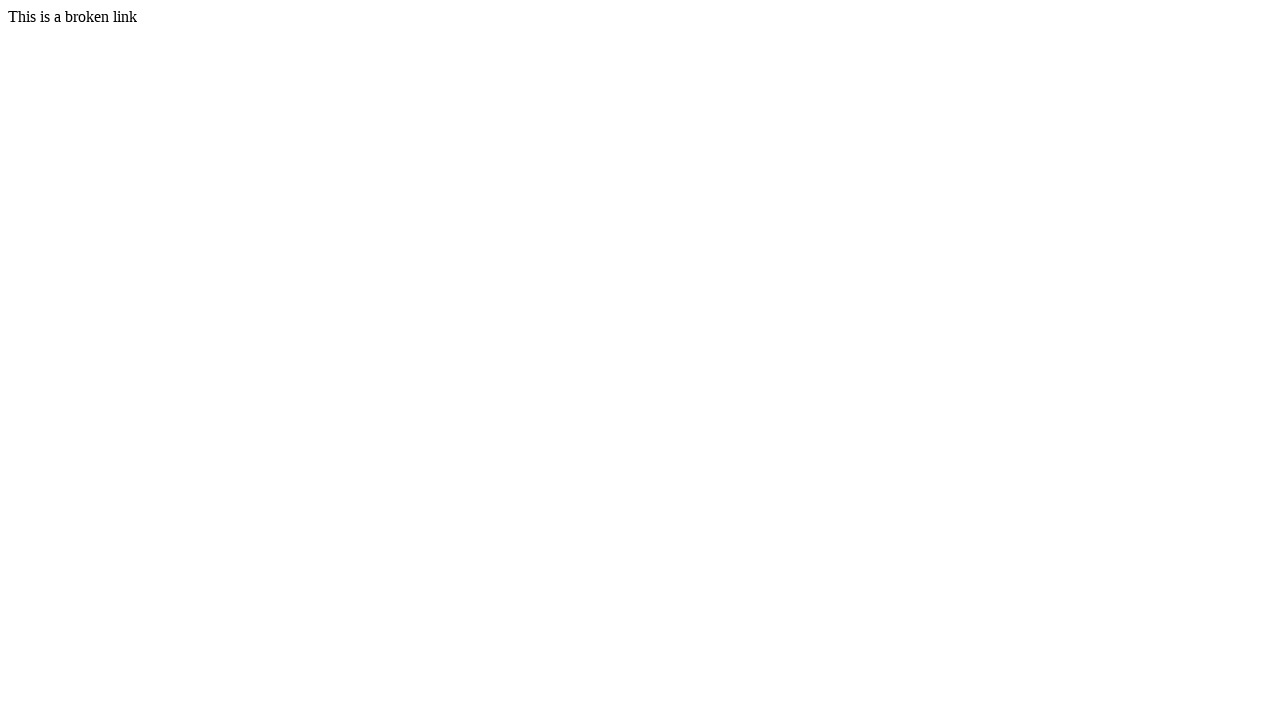